Tests clicking on the "About us" button using different click methods, navigating back, and clicking again

Starting URL: https://codefish.io/

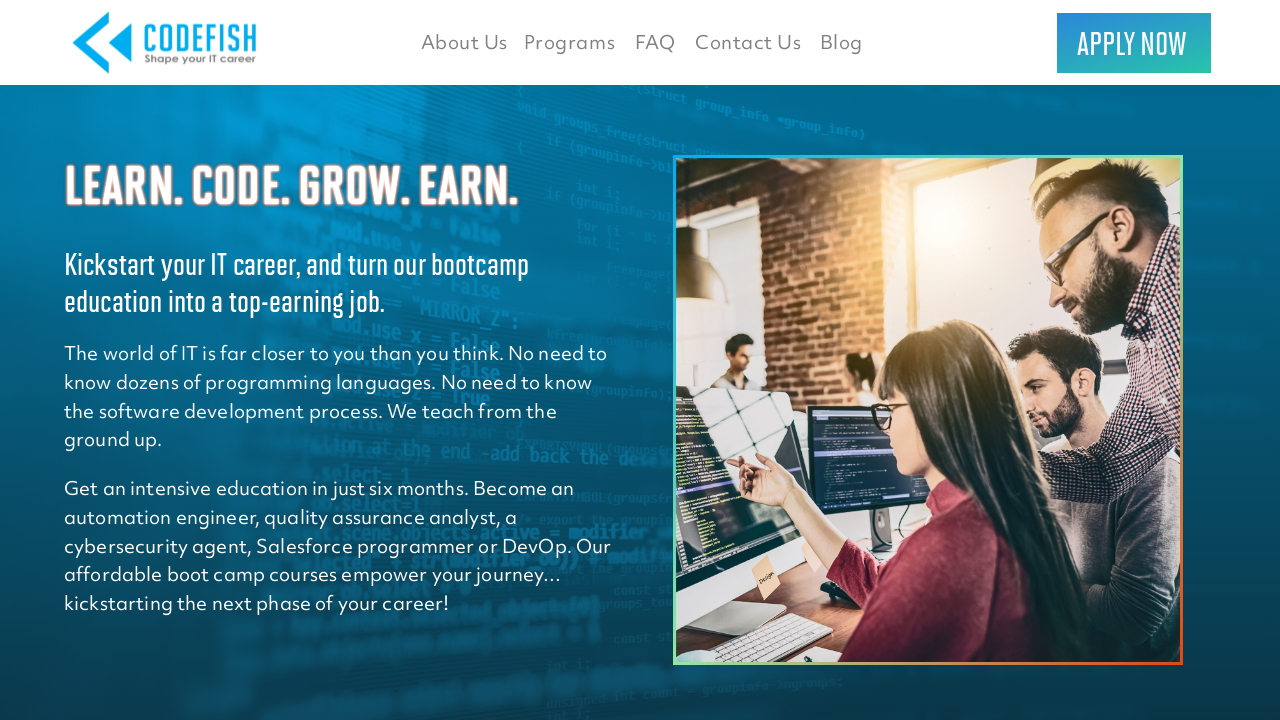

Clicked 'About us' button using XPath at (464, 42) on xpath=//button[.='About us']
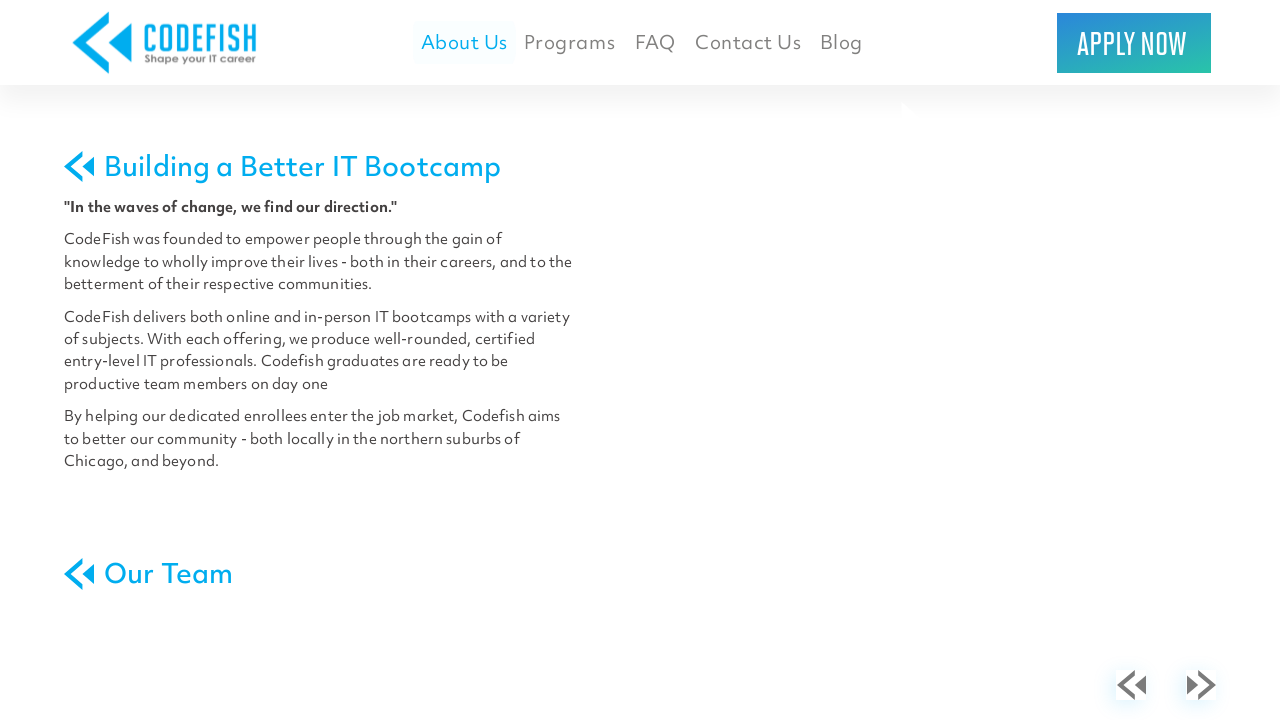

Page loaded after clicking 'About us'
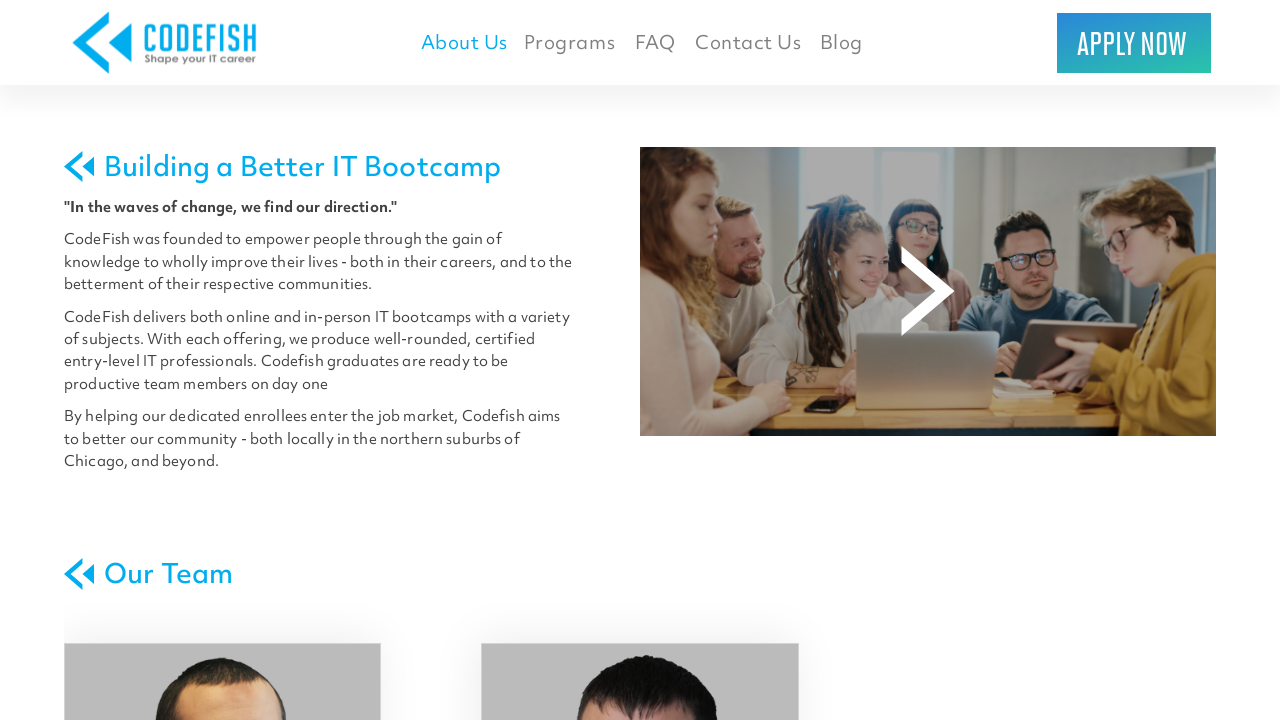

Navigated back to previous page
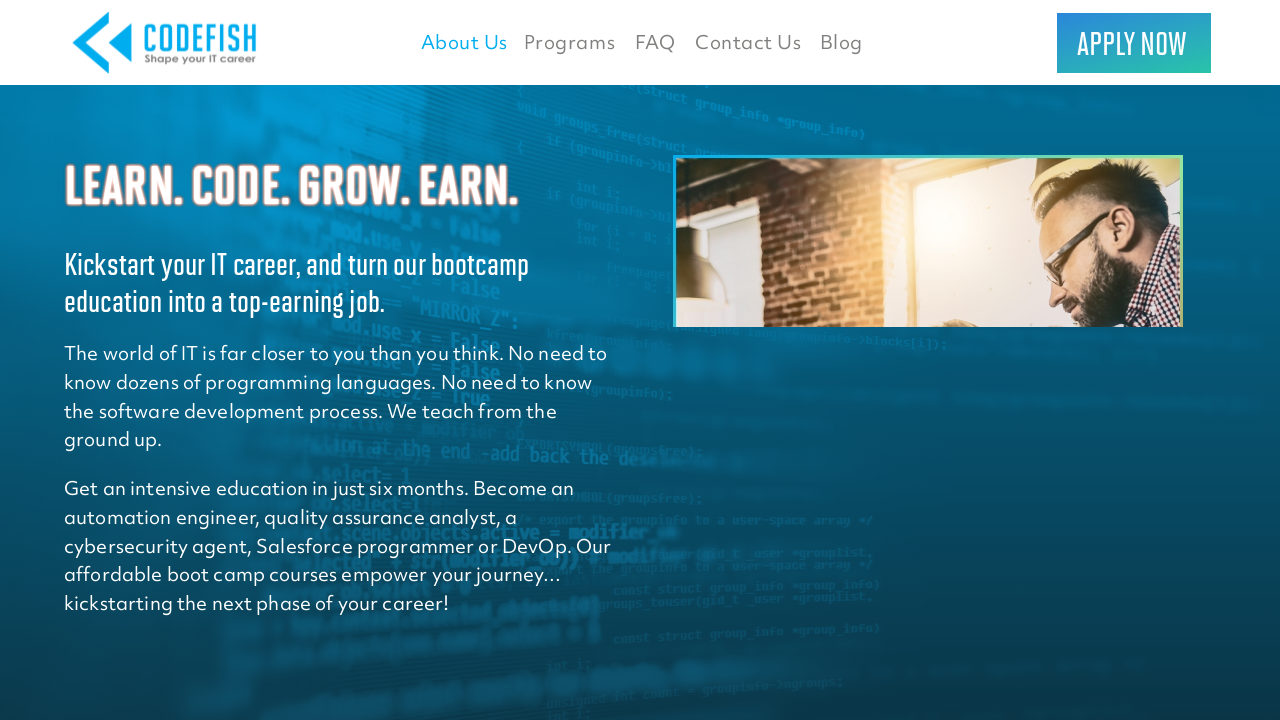

Page loaded after navigating back
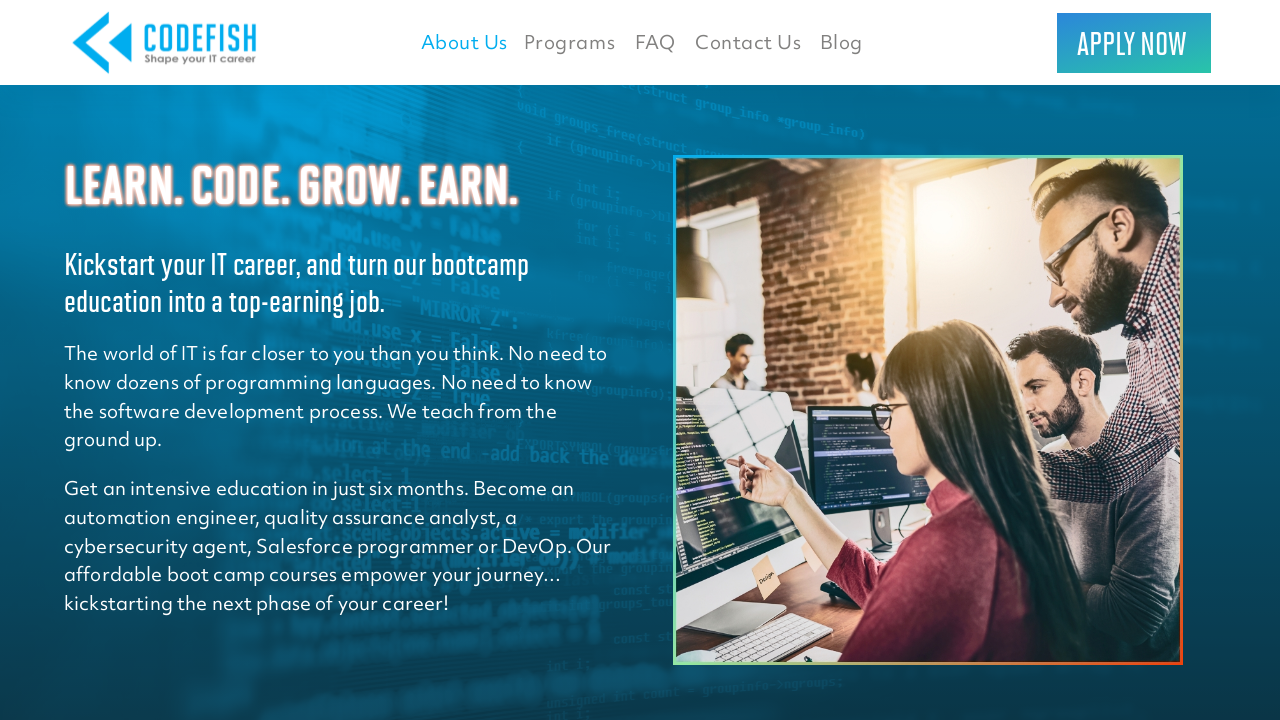

Clicked 'About us' button again using XPath at (464, 42) on xpath=//button[.='About us']
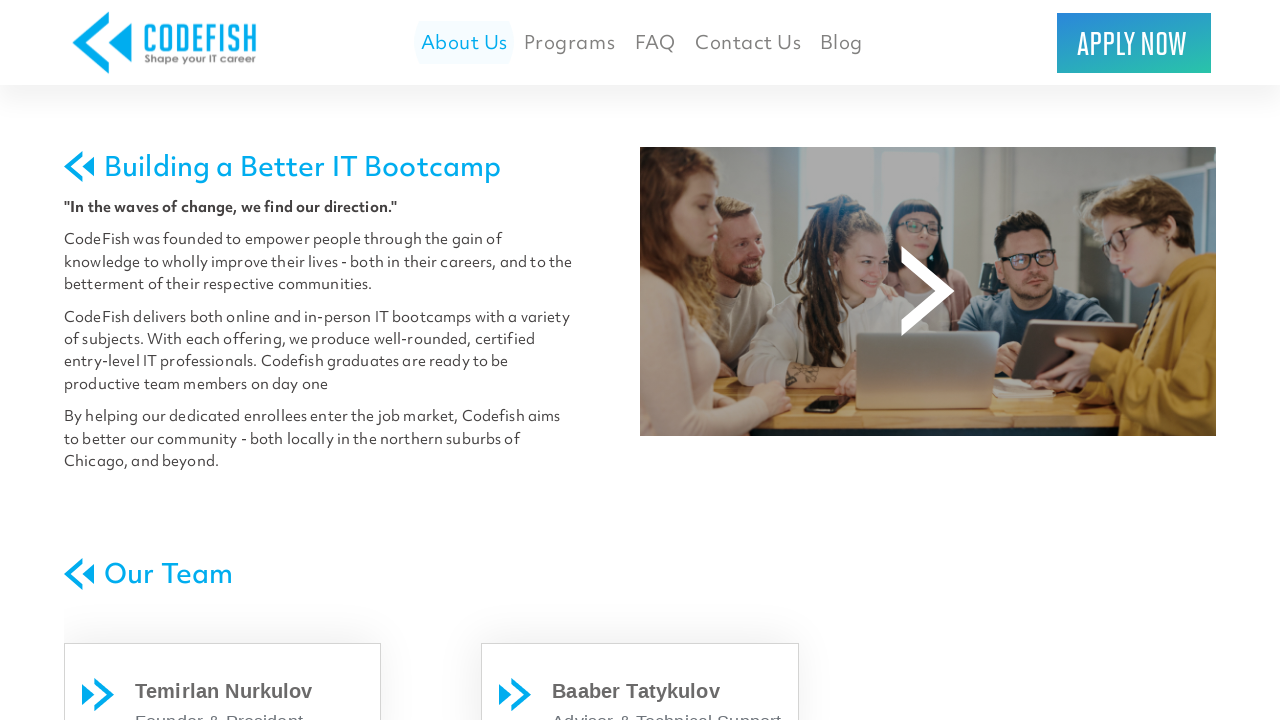

Page loaded after second click on 'About us'
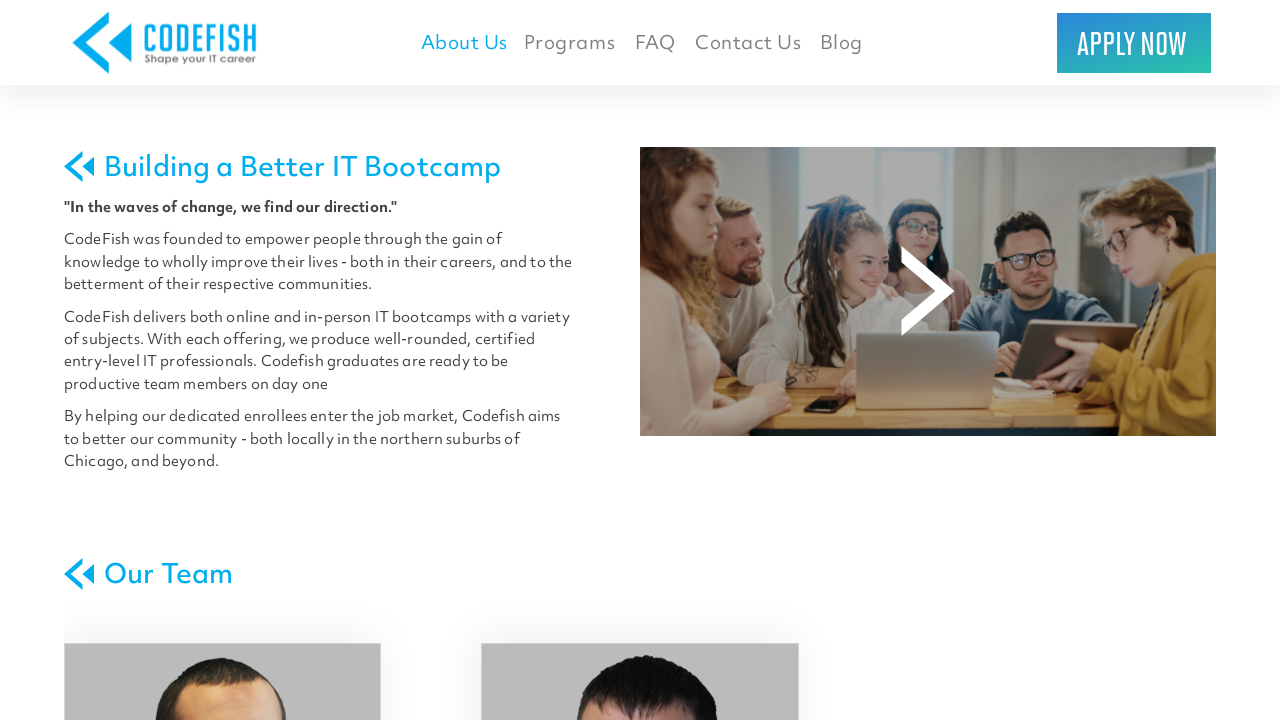

Navigated back to previous page again
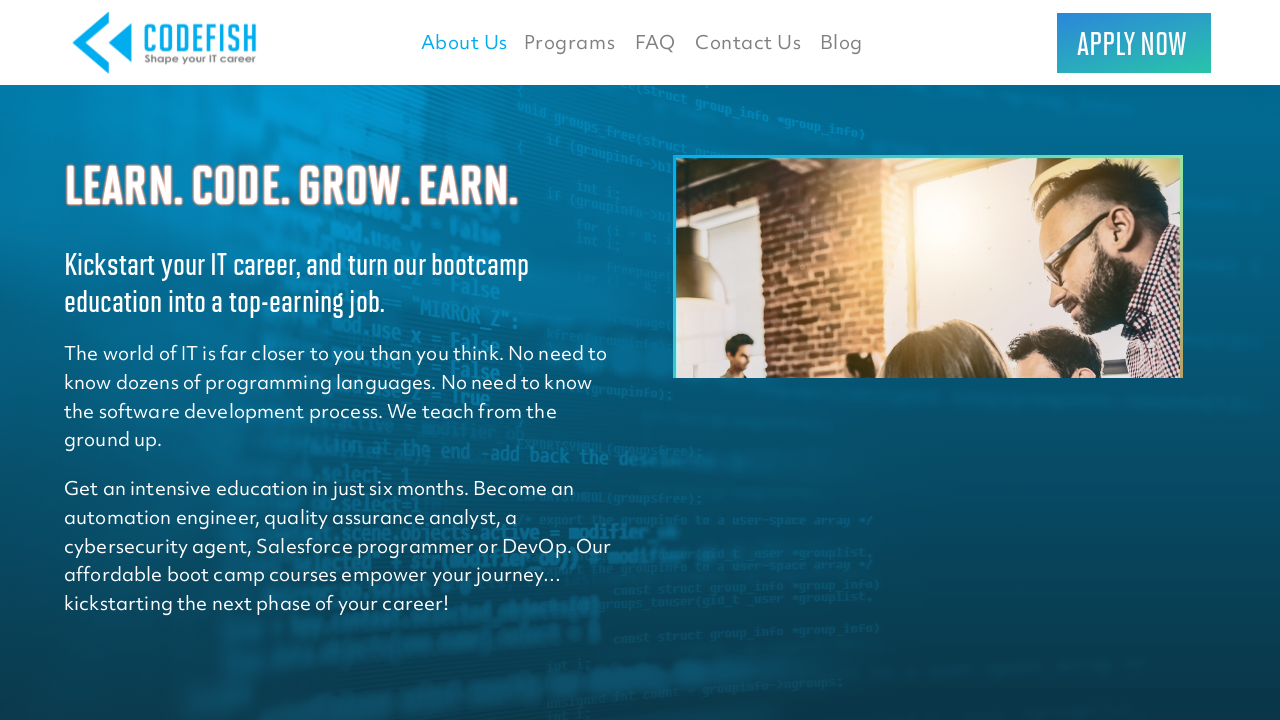

Page loaded after second back navigation
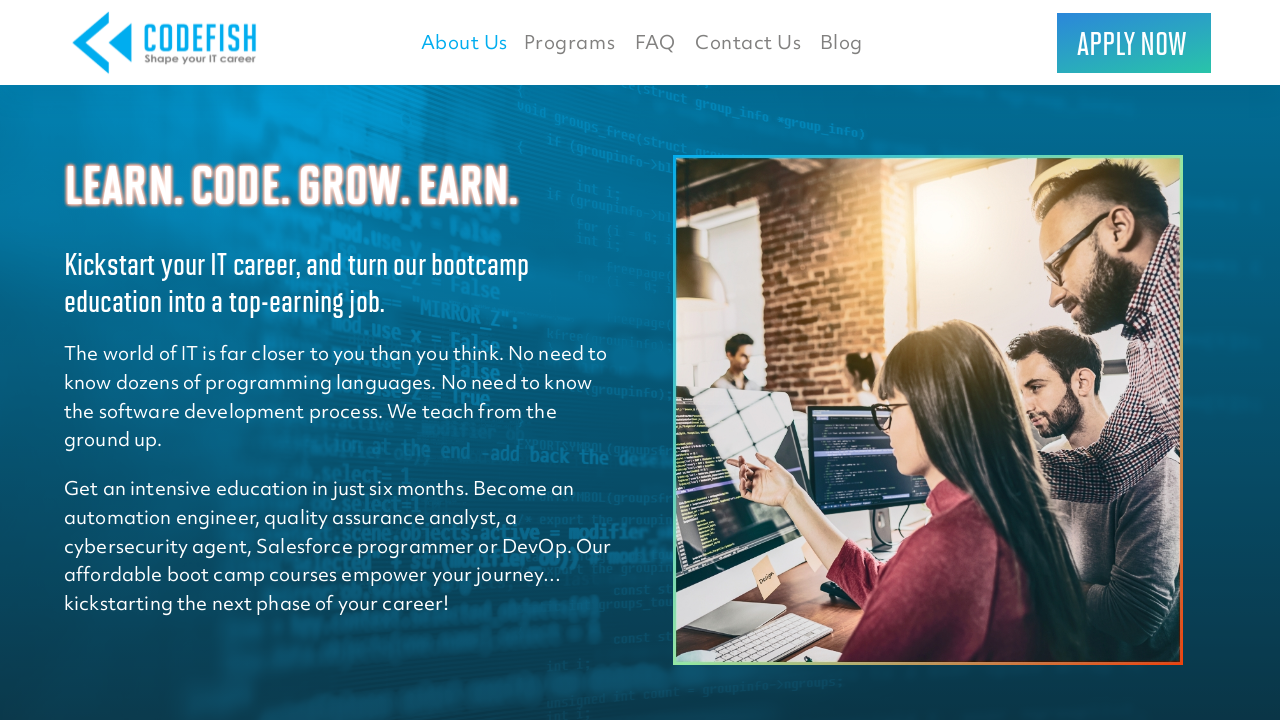

Clicked 'About us' button third time using XPath at (464, 42) on xpath=//button[.='About us']
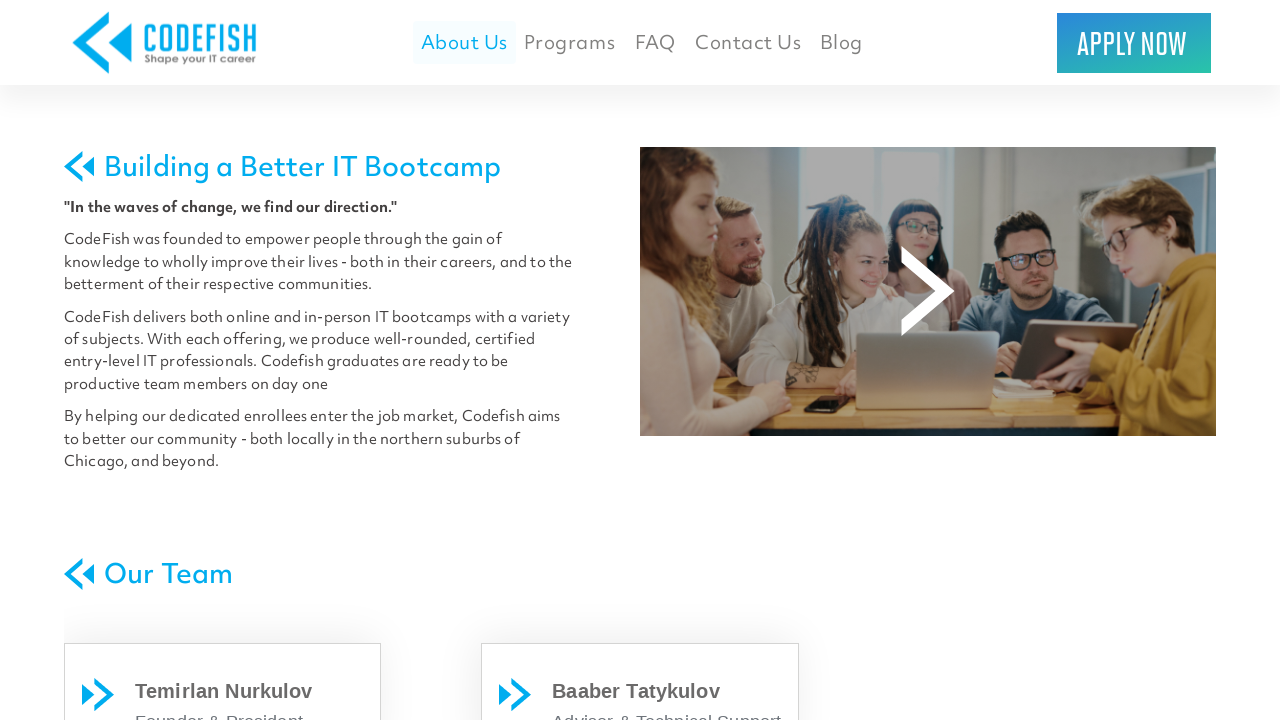

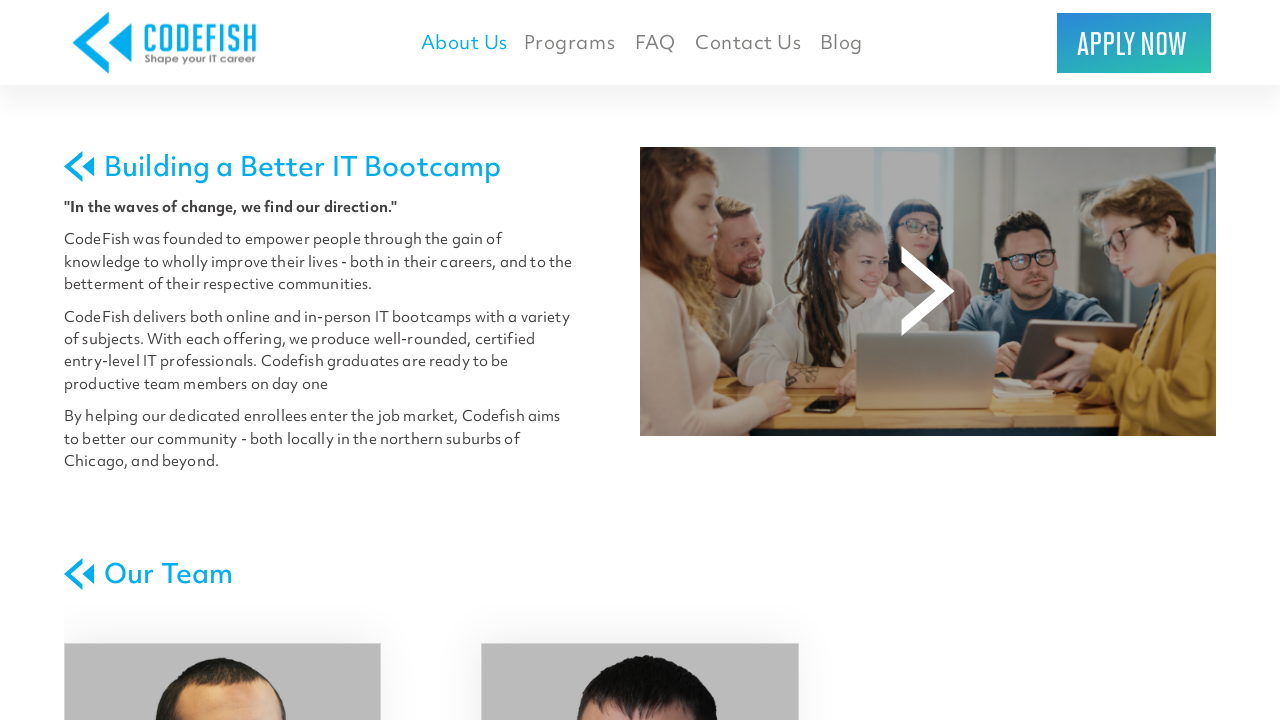